Tests clicking a button that triggers a basic JavaScript alert and accepting it

Starting URL: https://demoqa.com/alerts

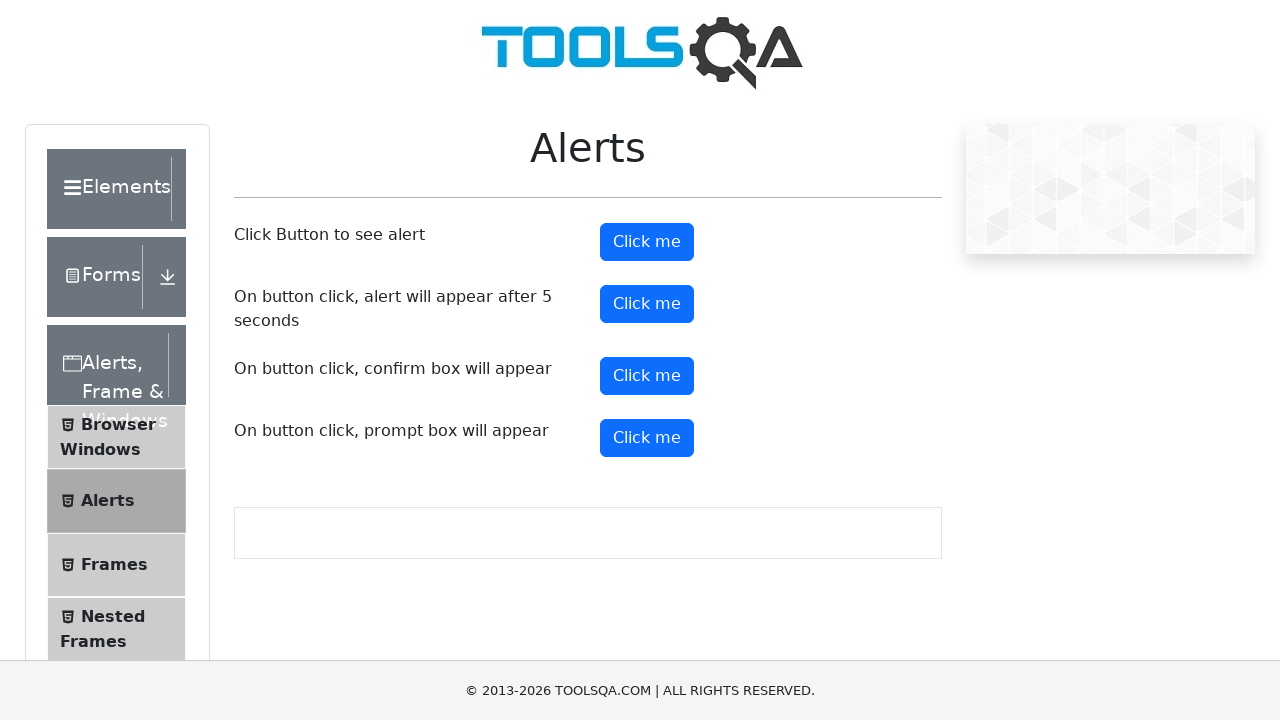

Clicked button to trigger basic JavaScript alert at (647, 242) on #alertButton
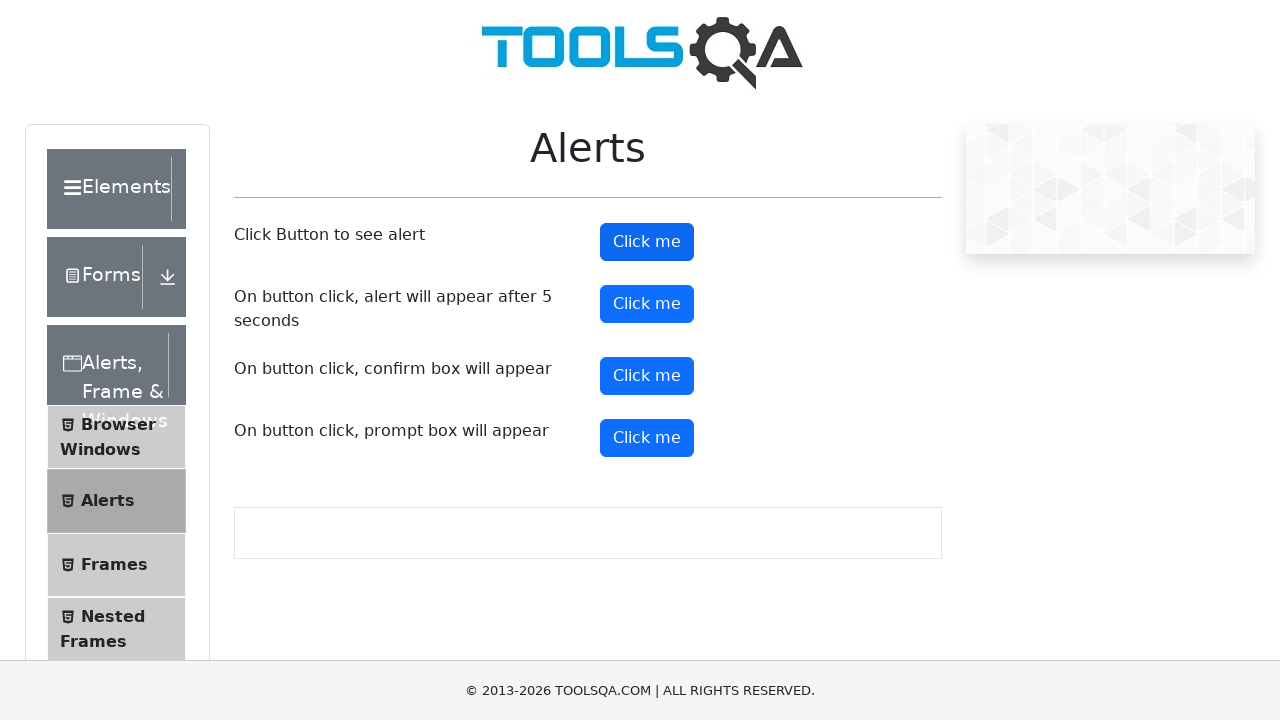

Set up dialog handler to accept alerts
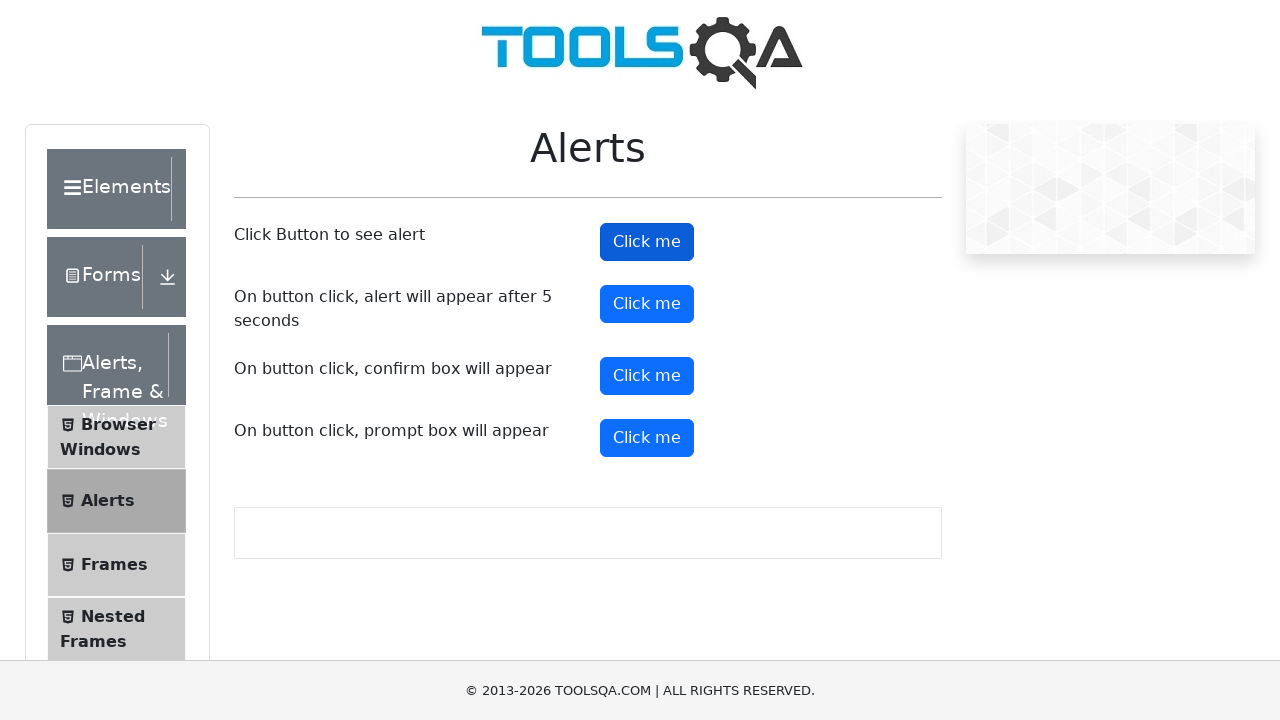

Waited for alert to be processed
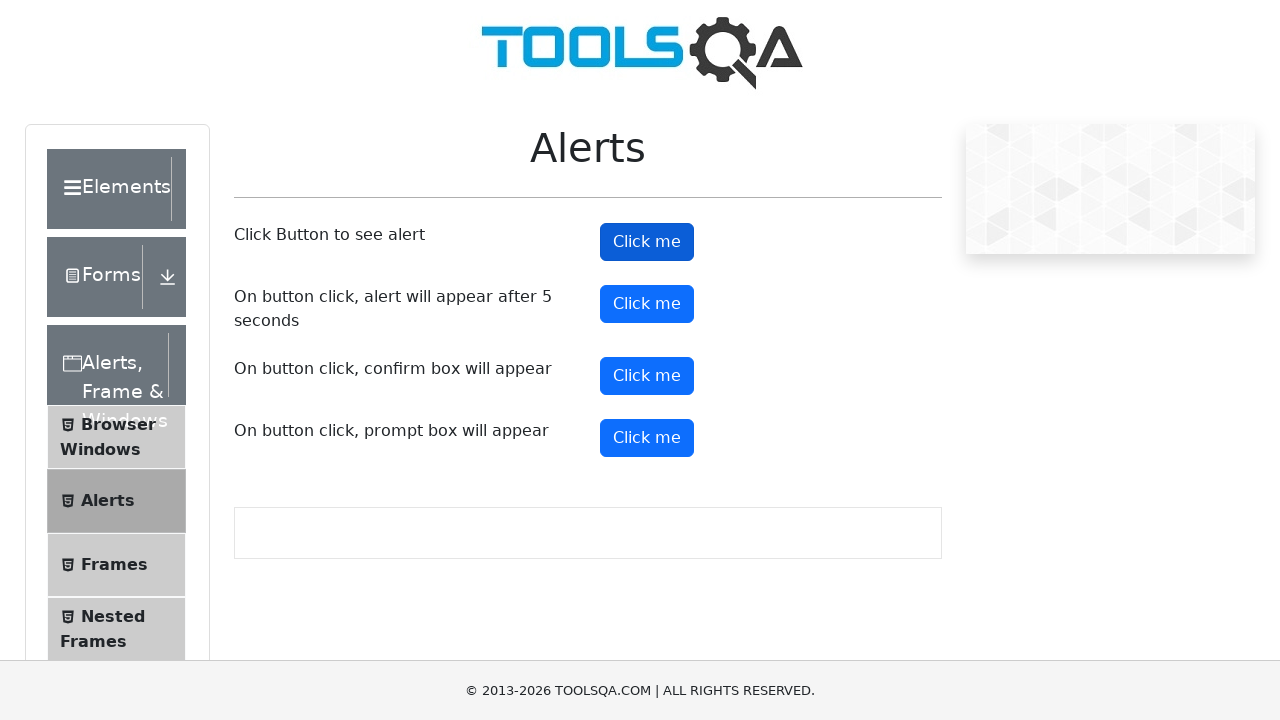

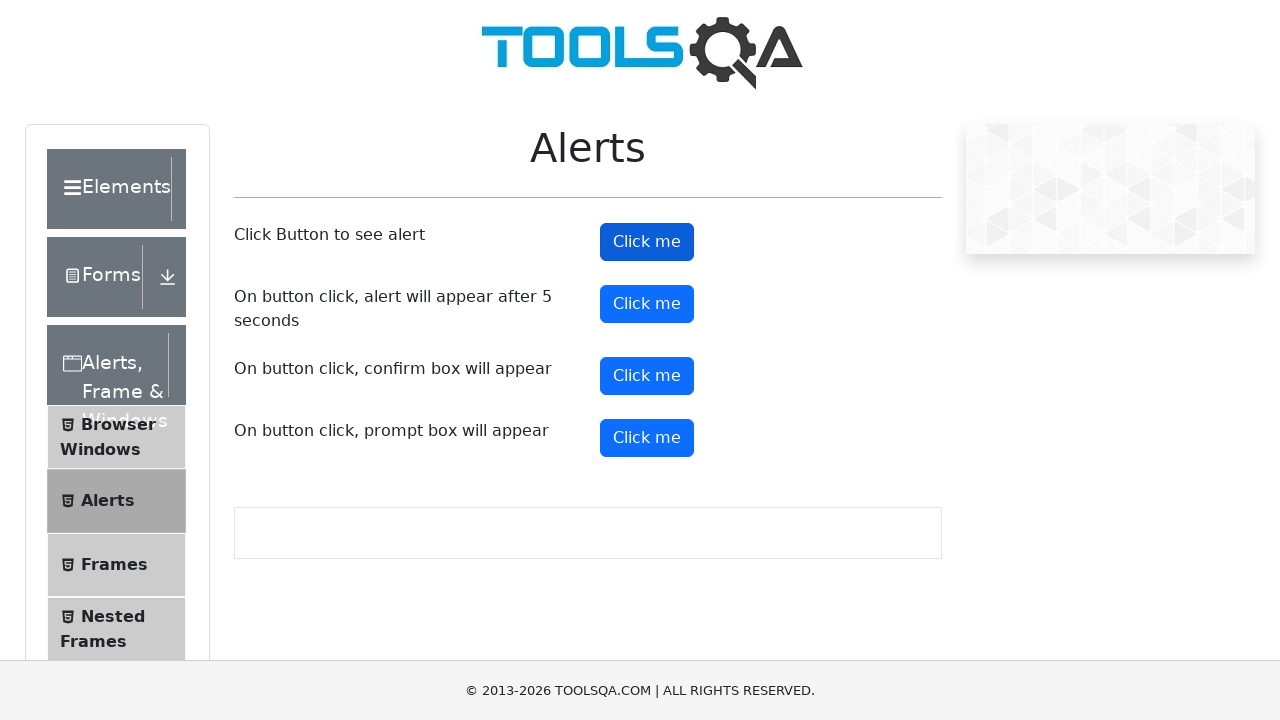